Navigates to Tutorialspoint website

Starting URL: https://www.tutorialspoint.com/index.htm

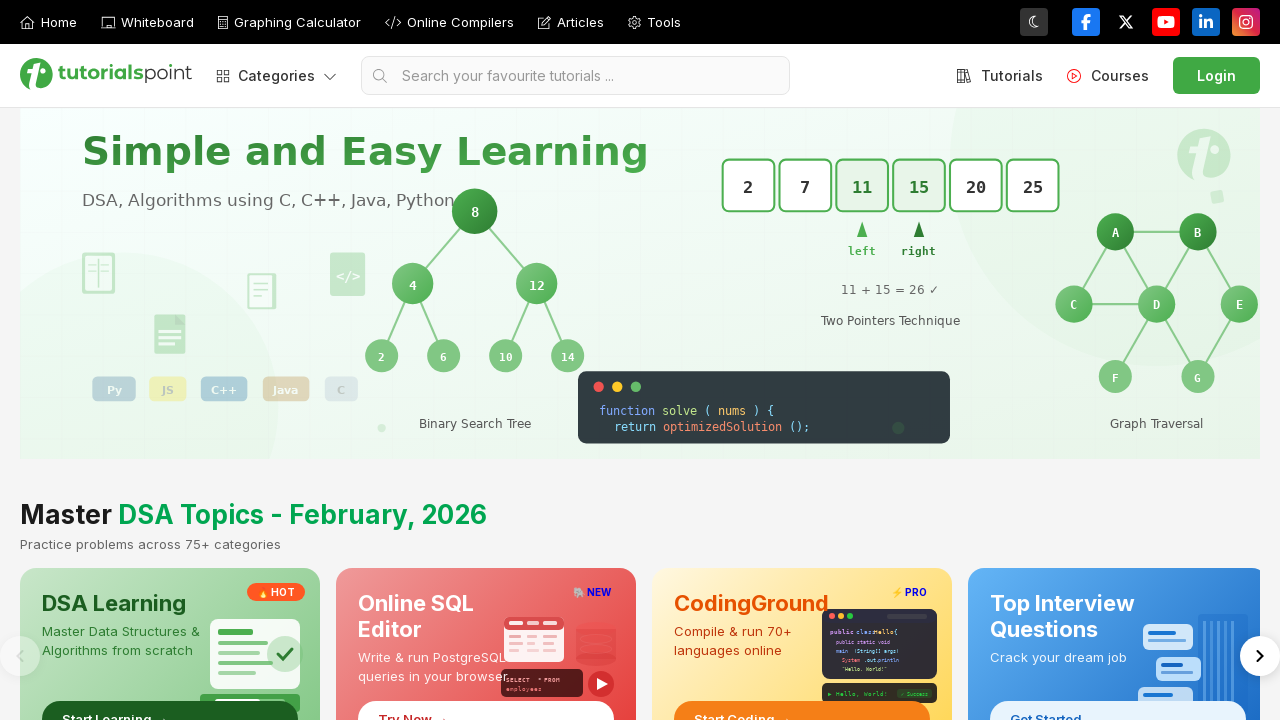

Navigated to Tutorialspoint website at https://www.tutorialspoint.com/index.htm
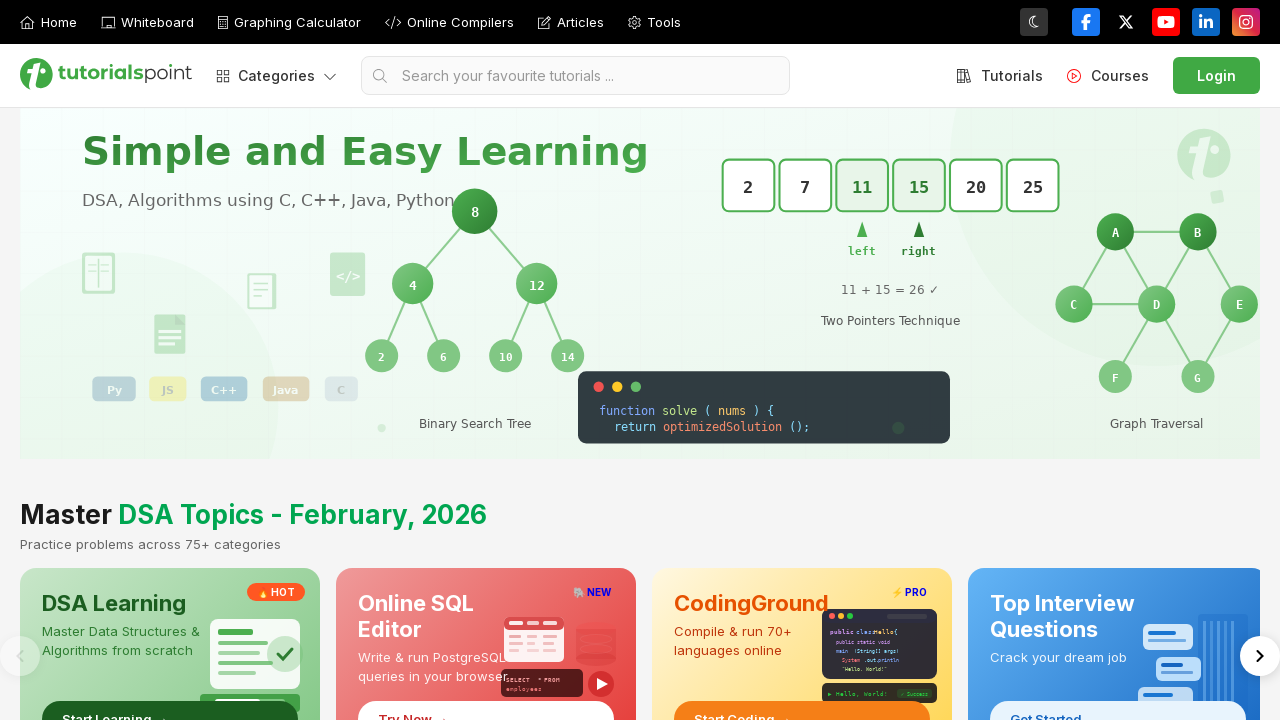

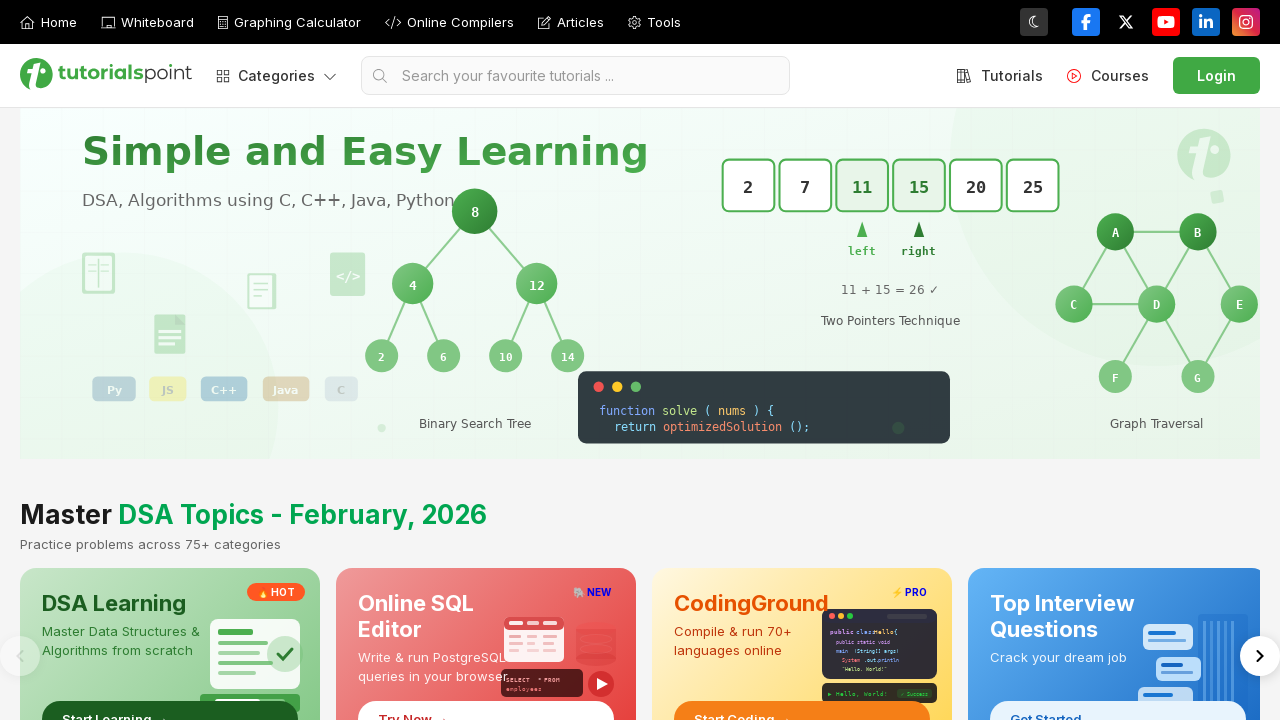